Tests a calculator form by reading two numbers, calculating their sum, selecting the result from a dropdown, and submitting the form

Starting URL: http://suninjuly.github.io/selects1.html

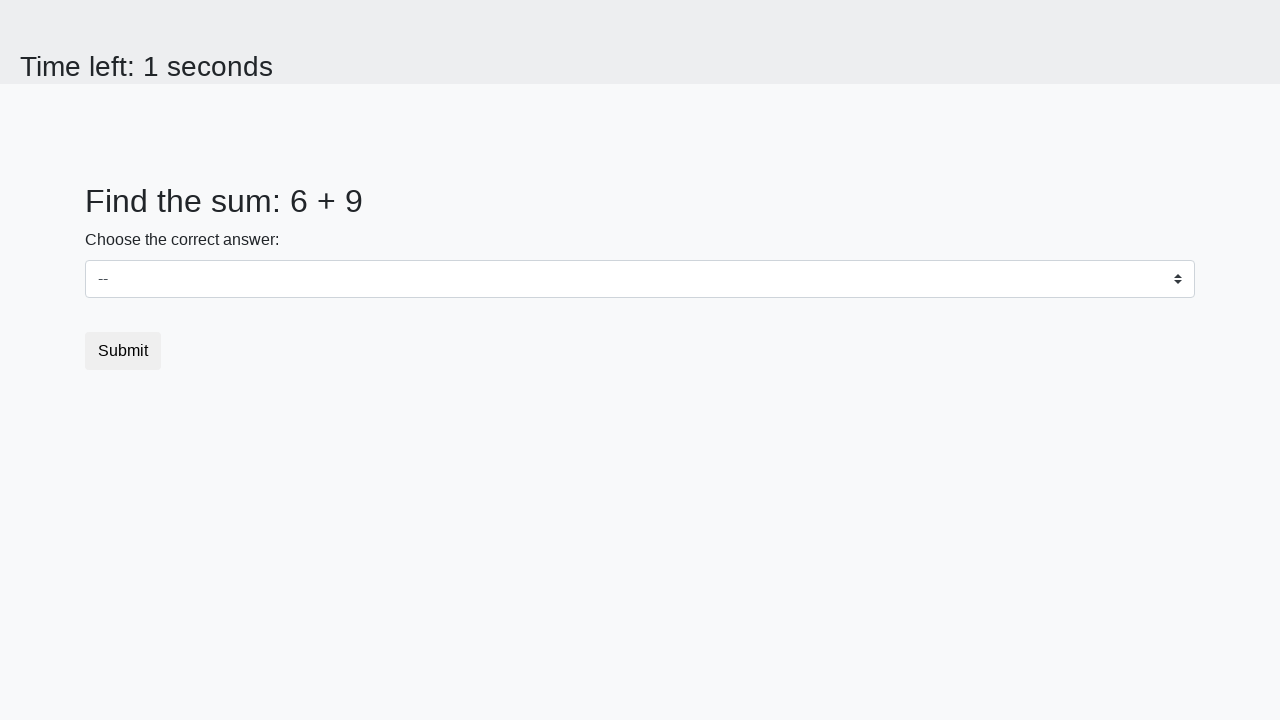

Retrieved first number from #num1 element
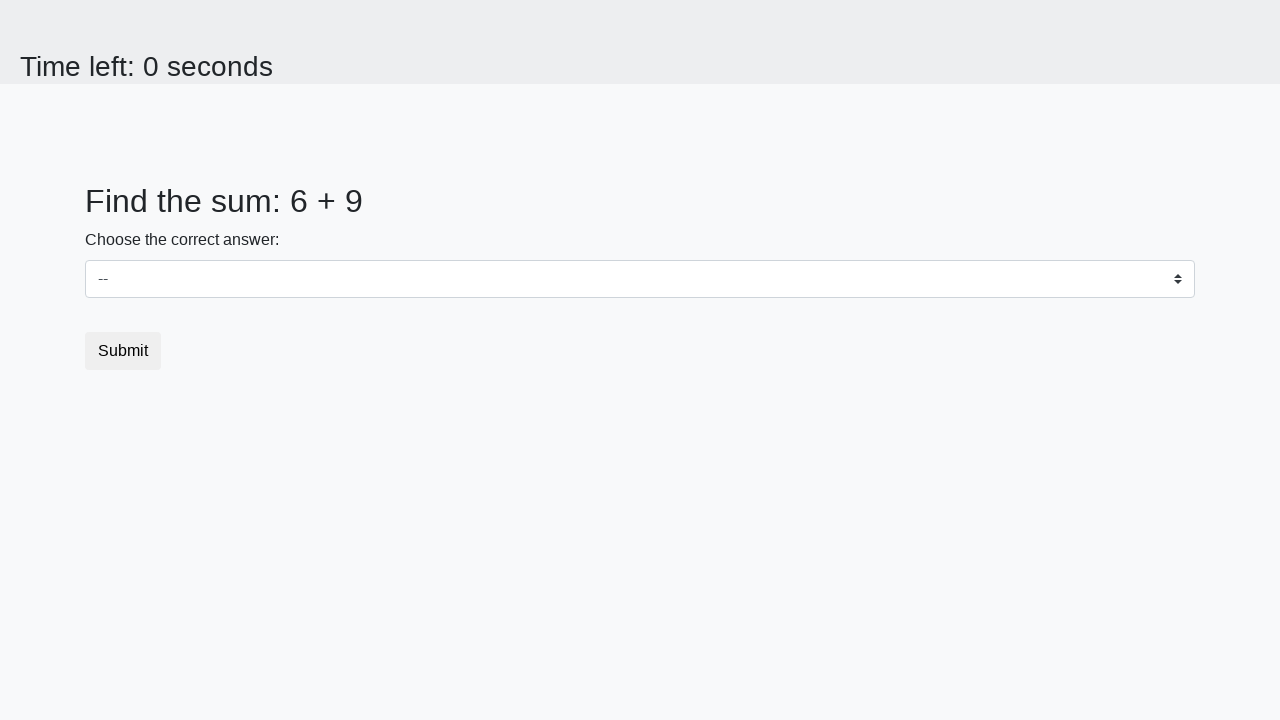

Retrieved second number from #num2 element
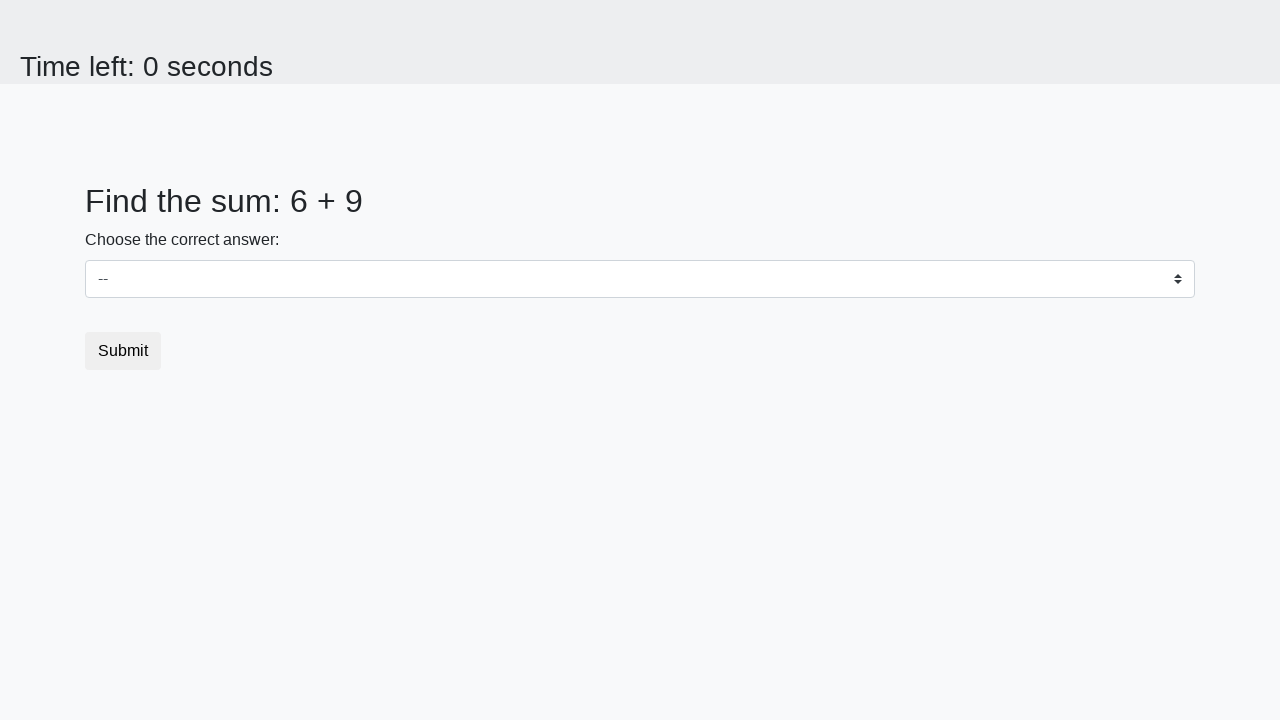

Calculated sum of 6 + 9 = 15
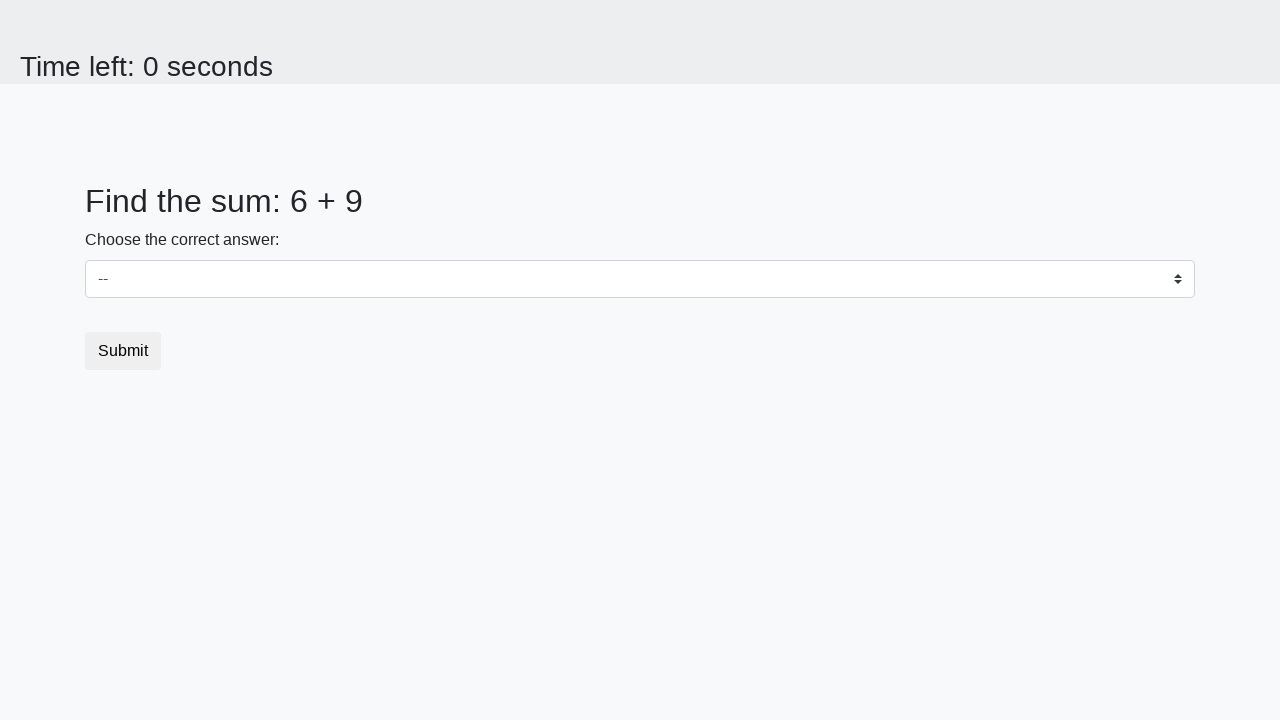

Selected calculated answer '15' from dropdown on select
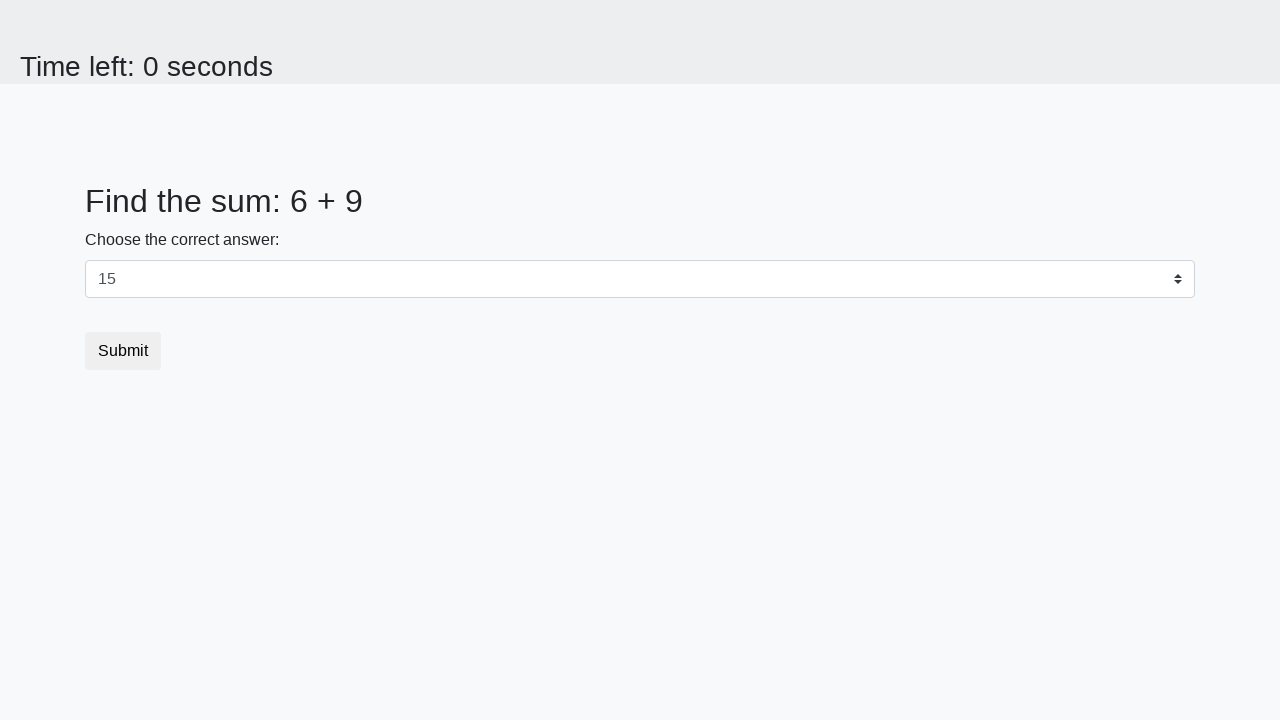

Clicked submit button to submit the form at (123, 351) on button[type='submit']
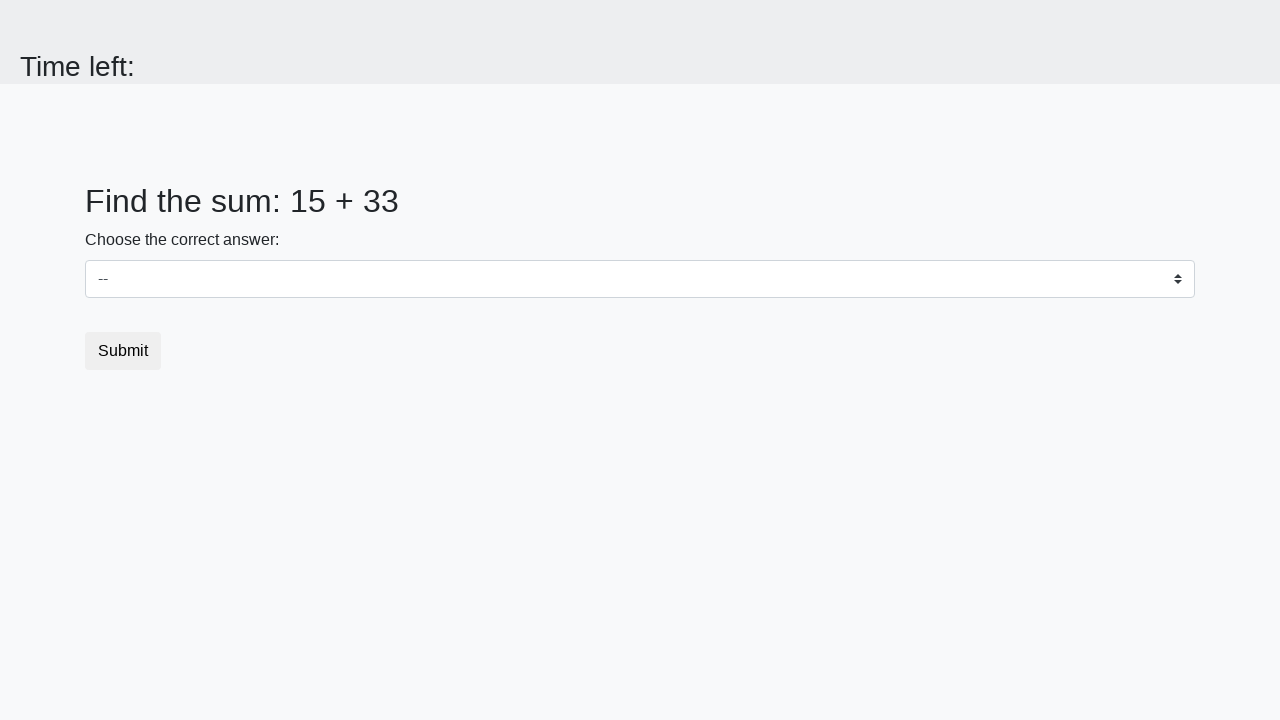

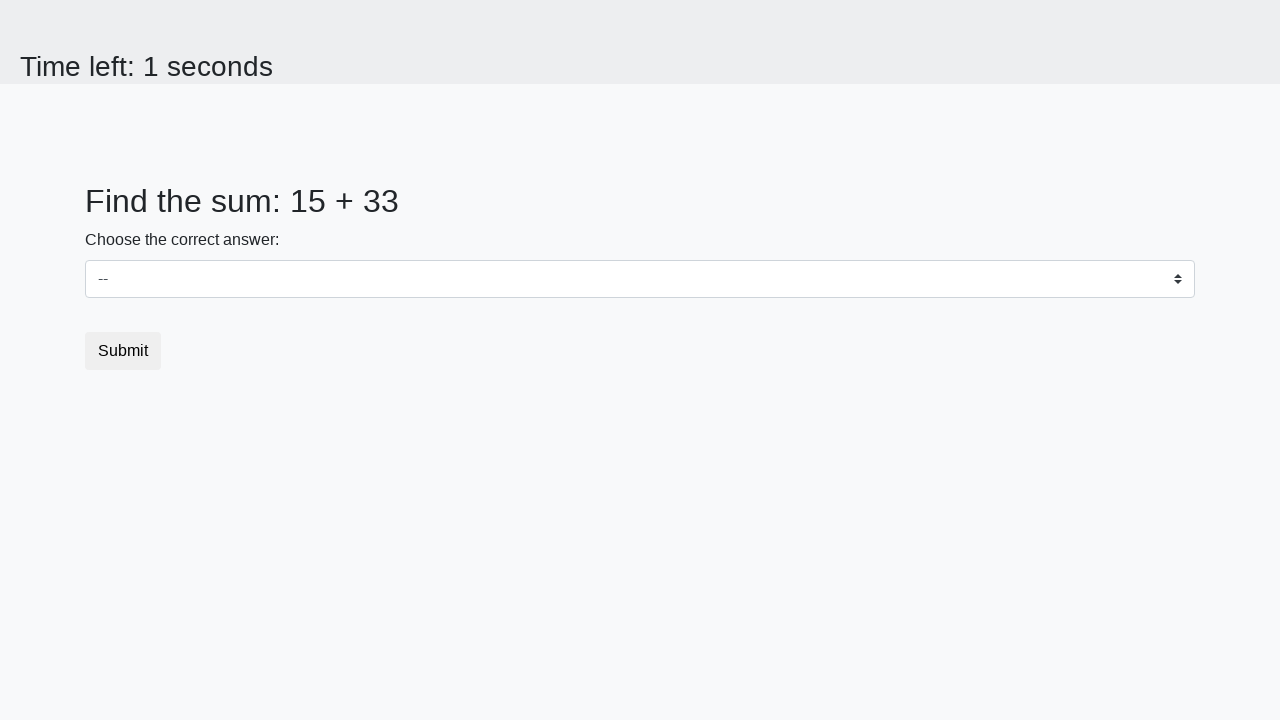